Tests joining a student session by entering a student name in a prompt dialog and using keyboard navigation to interact with media stream permissions or controls.

Starting URL: https://live.monetanalytics.com/stu_proc/student.html#

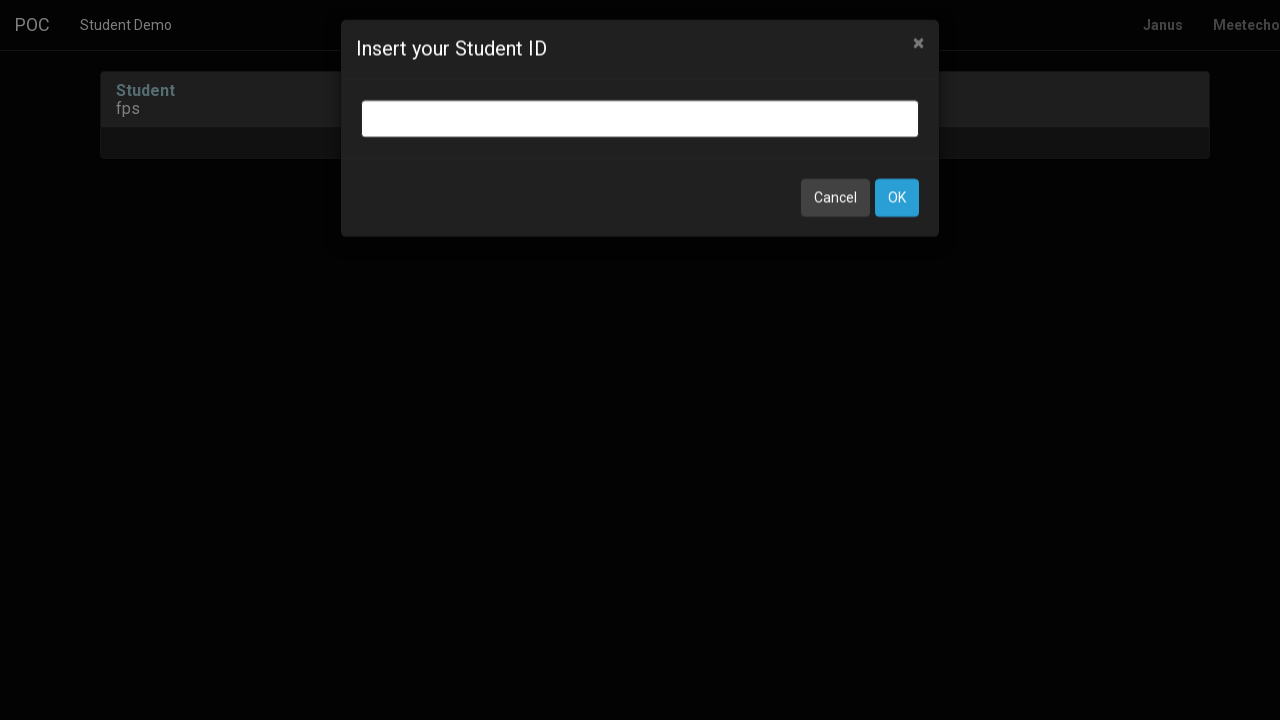

Filled student name 'Student-84' in prompt dialog on input.bootbox-input.bootbox-input-text.form-control
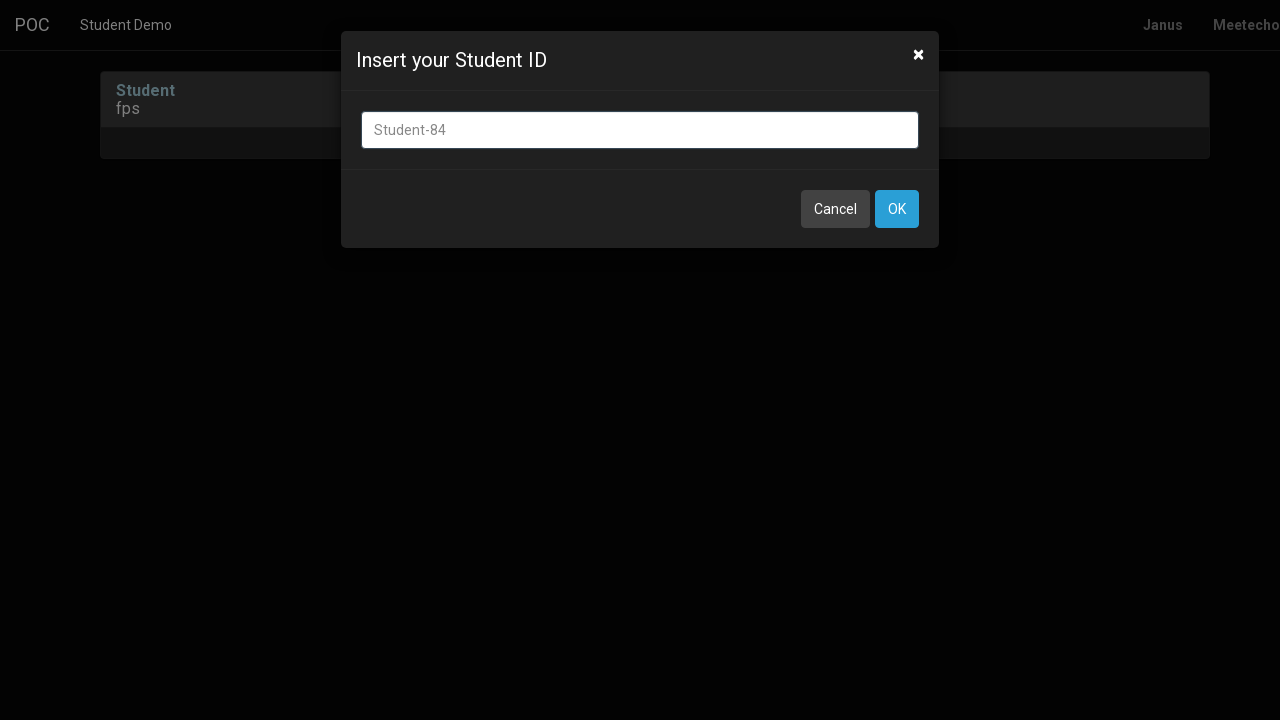

Clicked OK button to confirm student name entry at (897, 209) on button:has-text('OK')
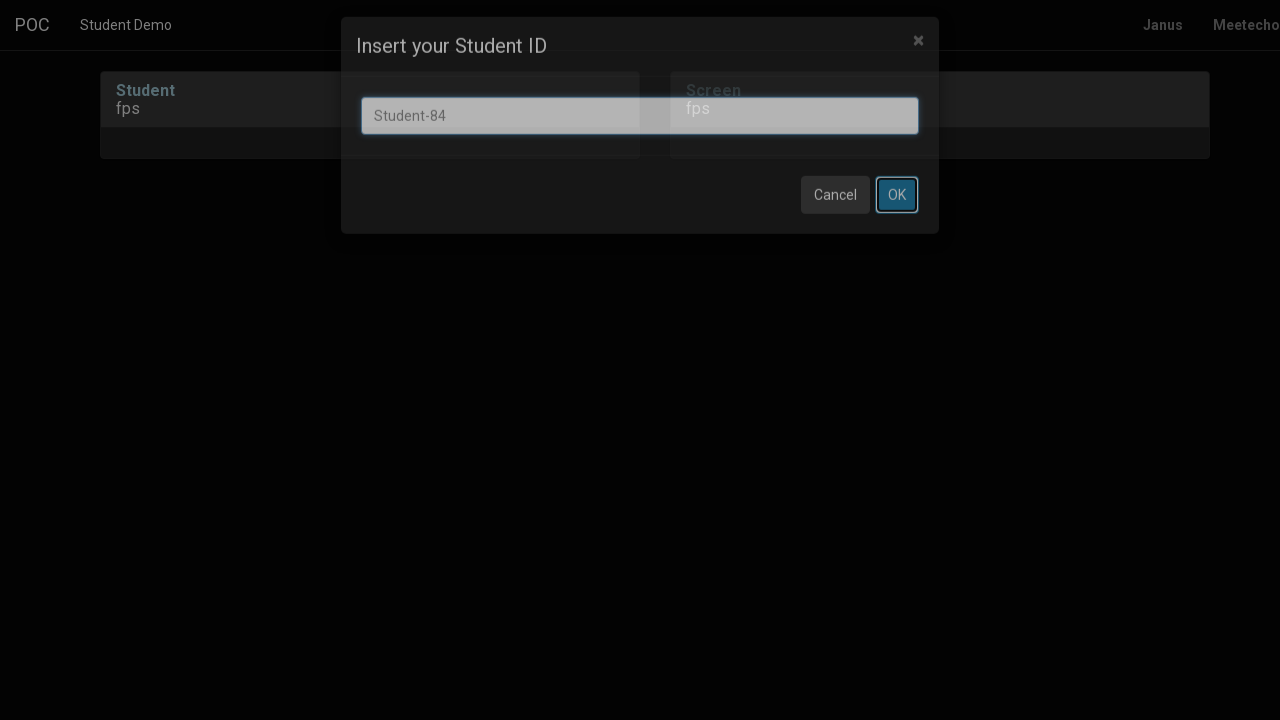

Waited 8 seconds for page to load after confirmation
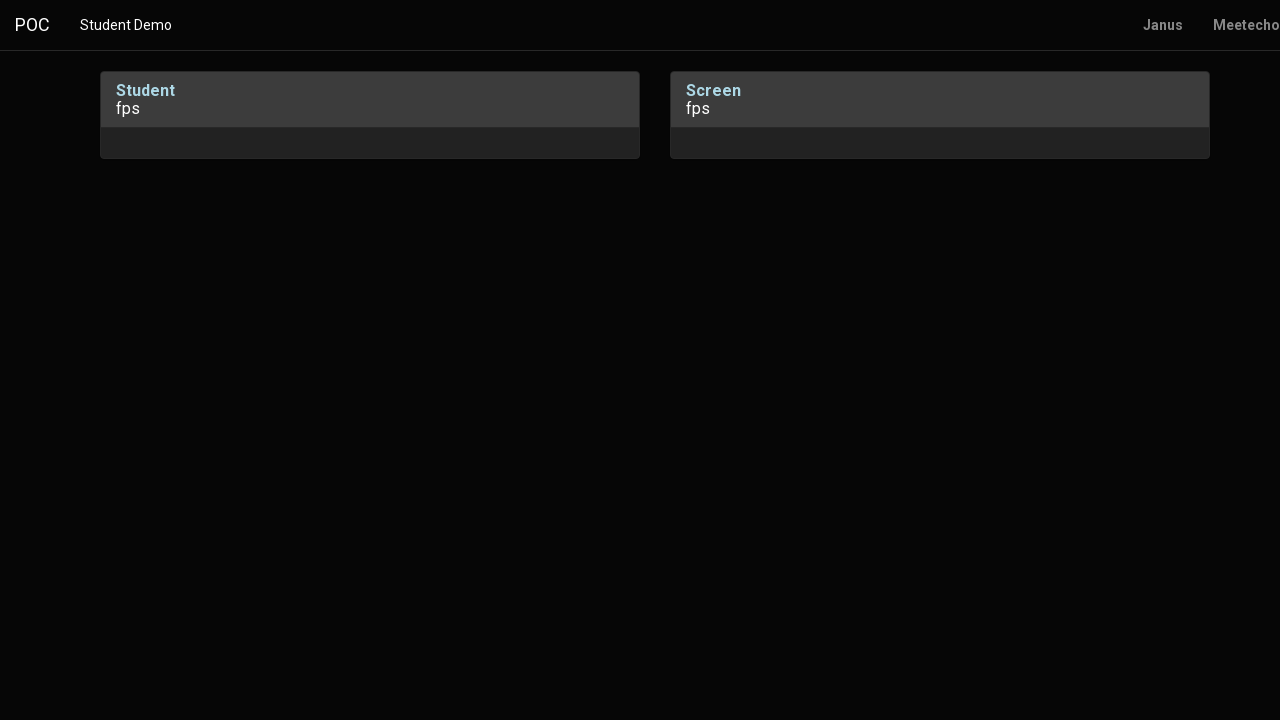

Pressed Tab key for keyboard navigation
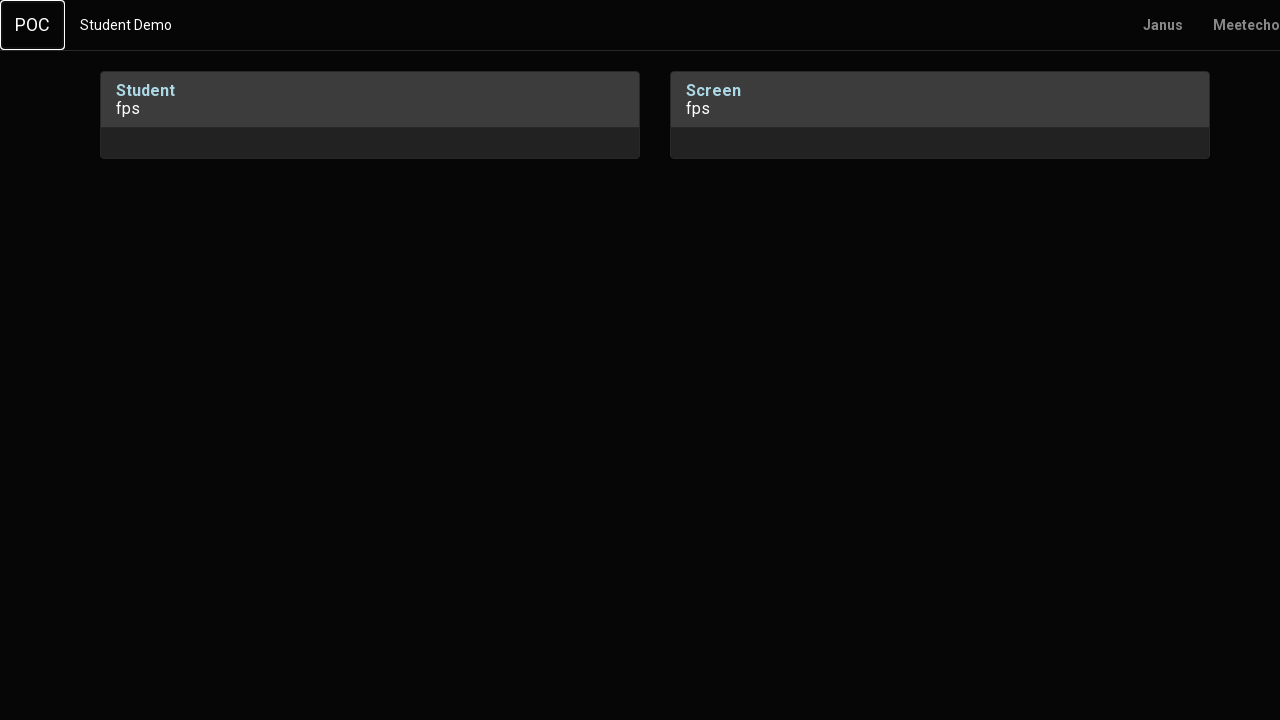

Waited 1 second after Tab press
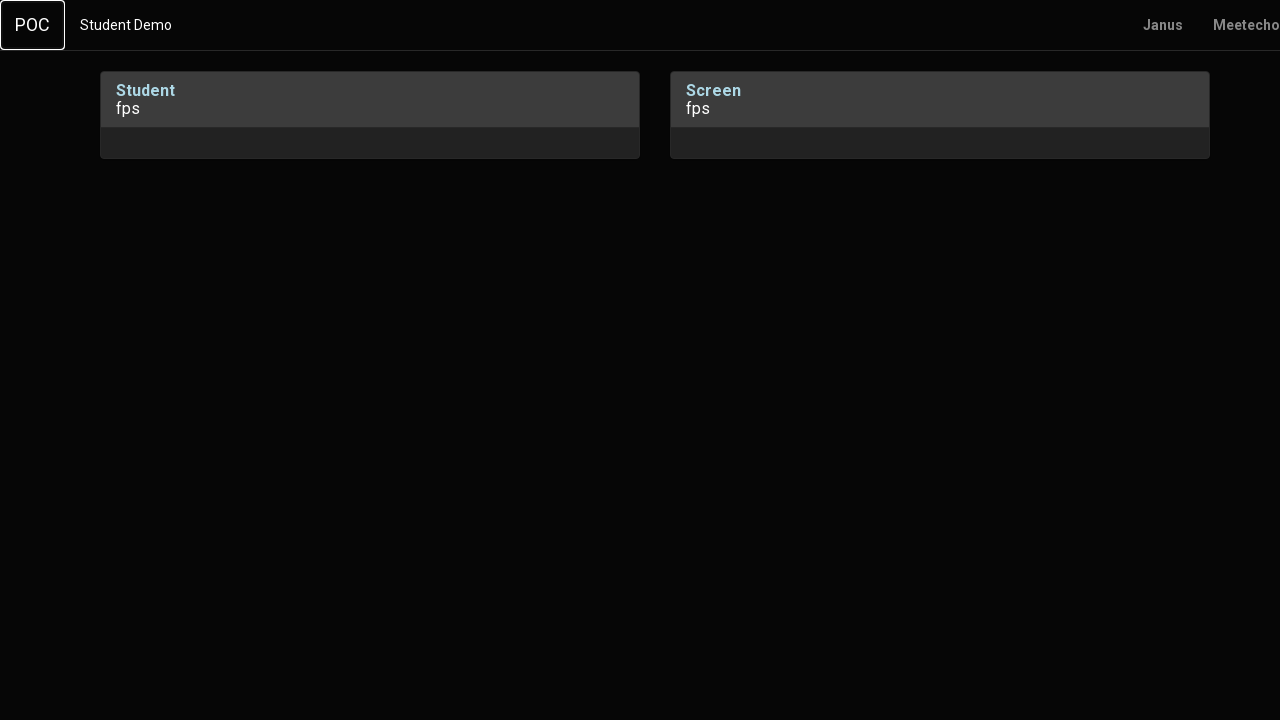

Pressed Enter key
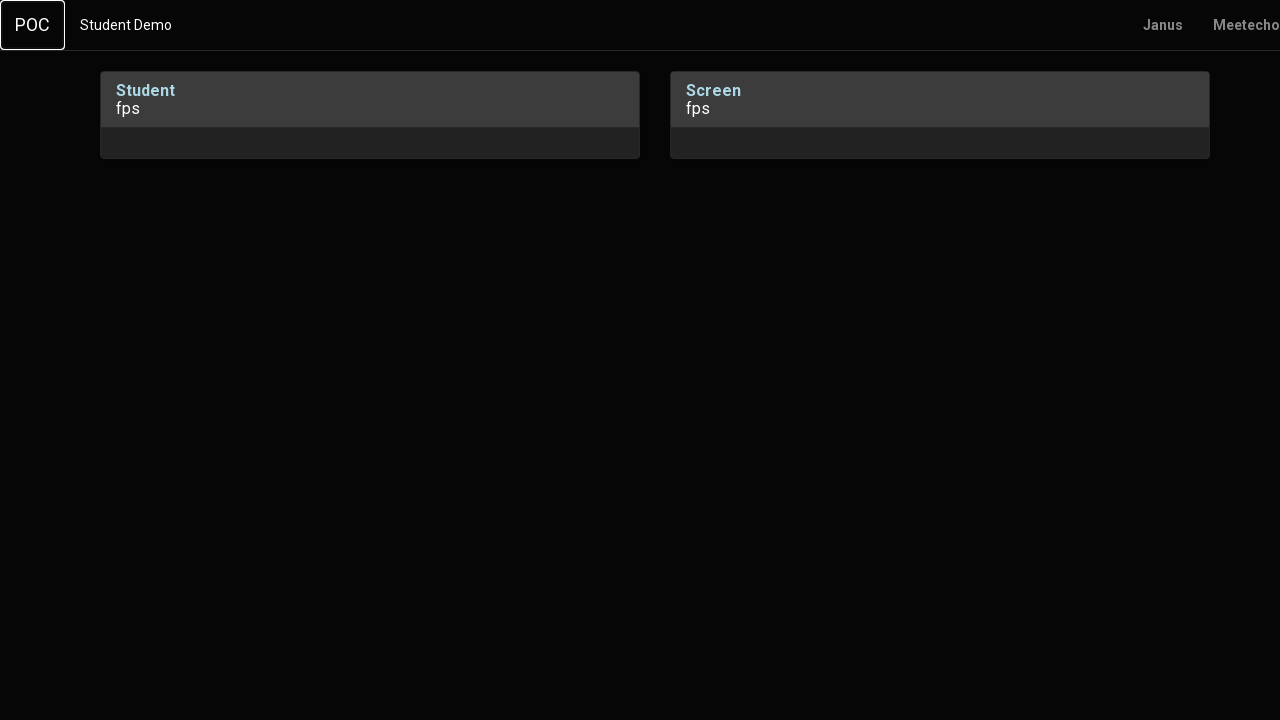

Waited 2 seconds after Enter press
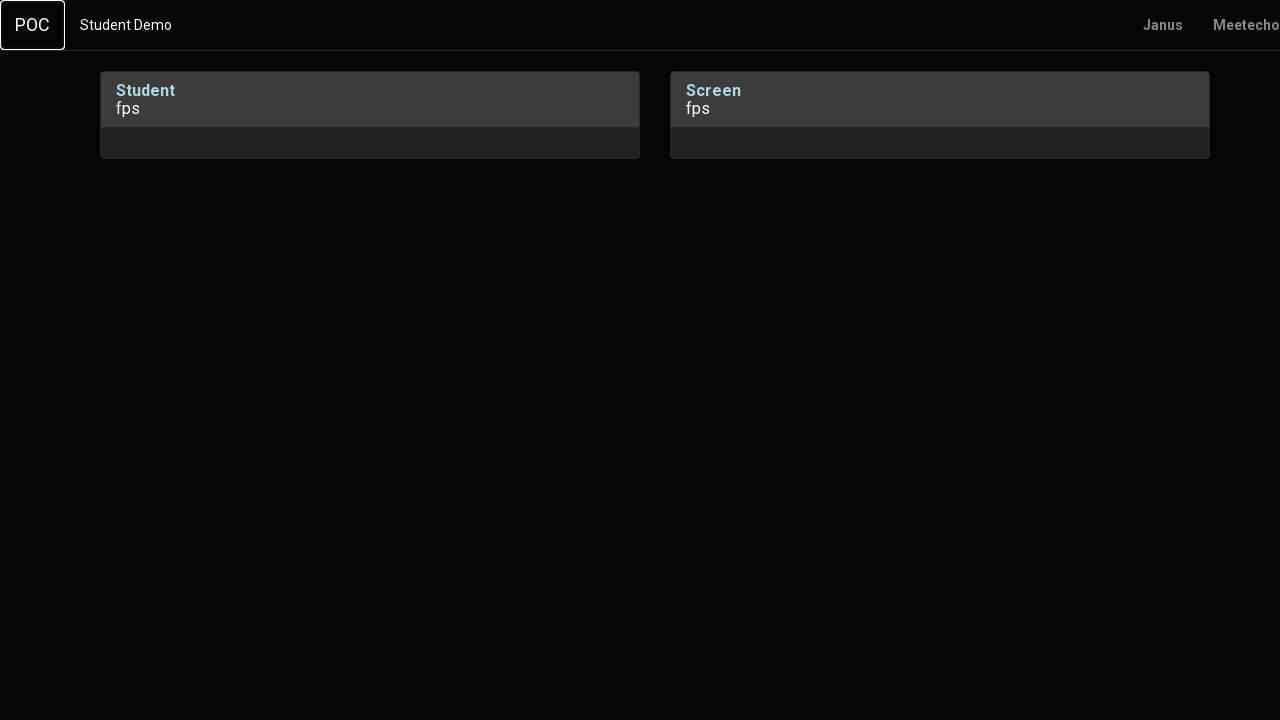

Pressed Tab key (first of two)
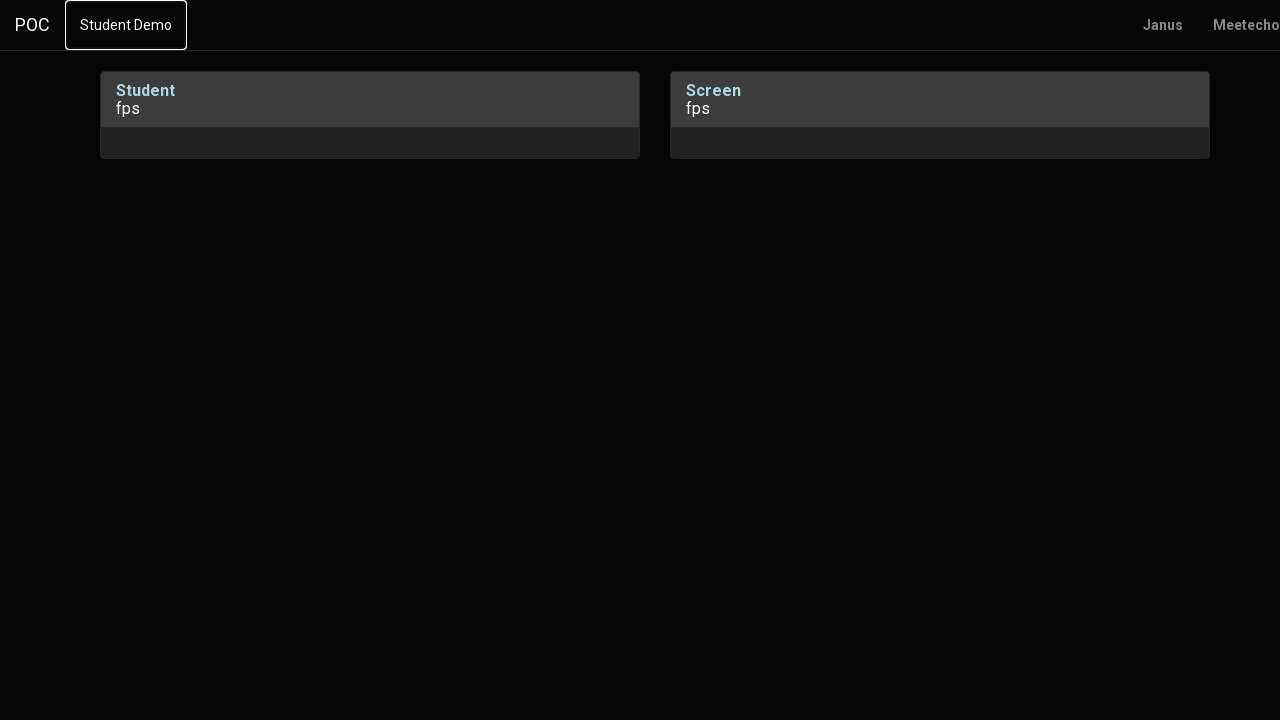

Waited 1 second after first Tab press
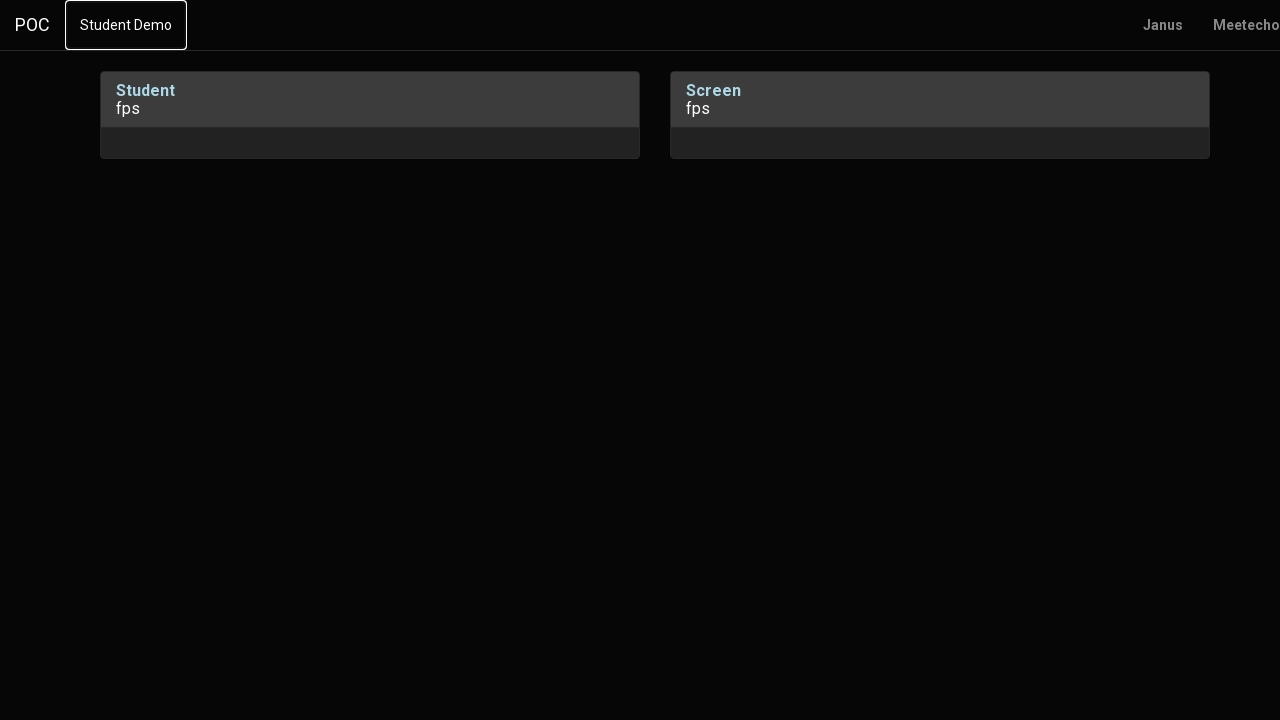

Pressed Tab key (second of two)
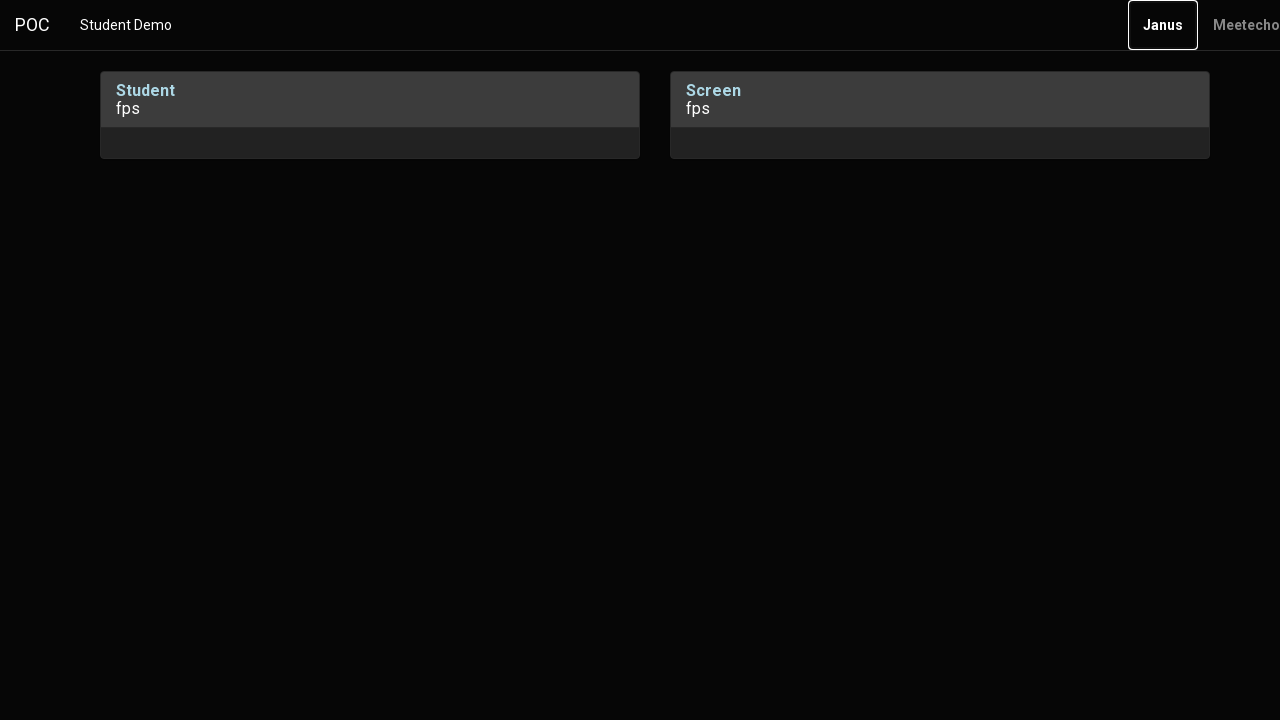

Waited 2 seconds after second Tab press
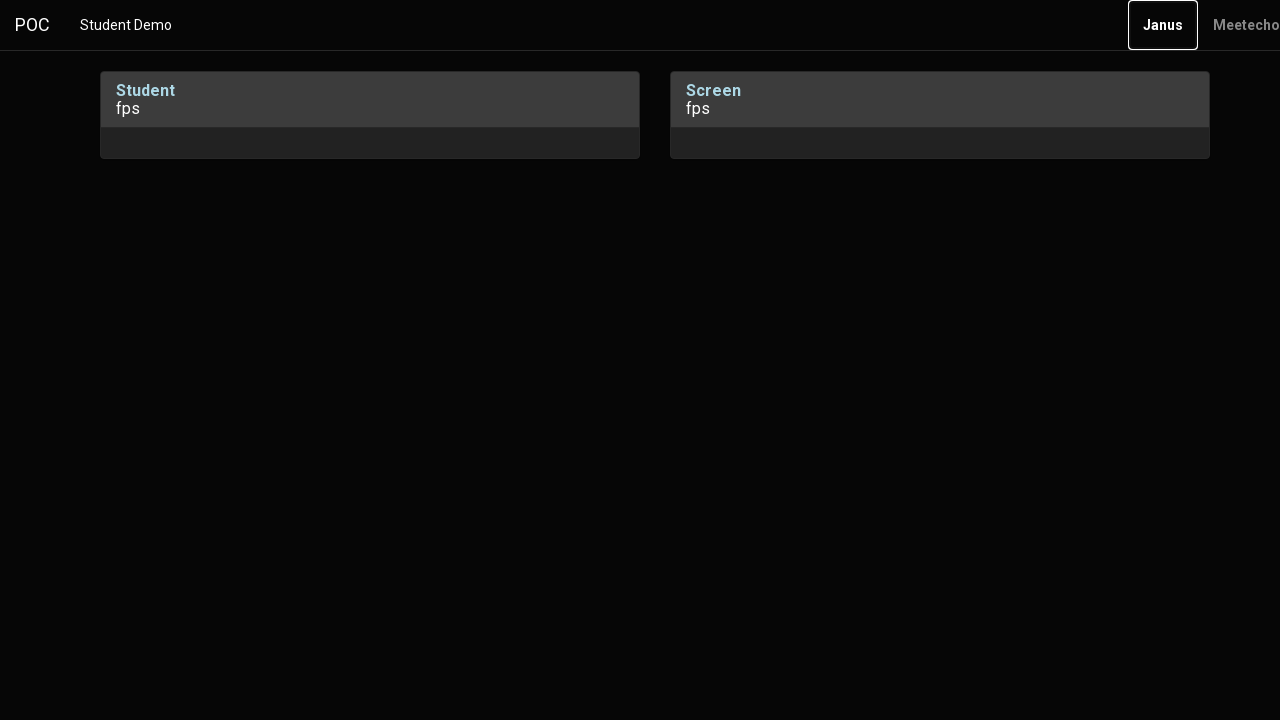

Pressed Enter to confirm media stream permissions or controls
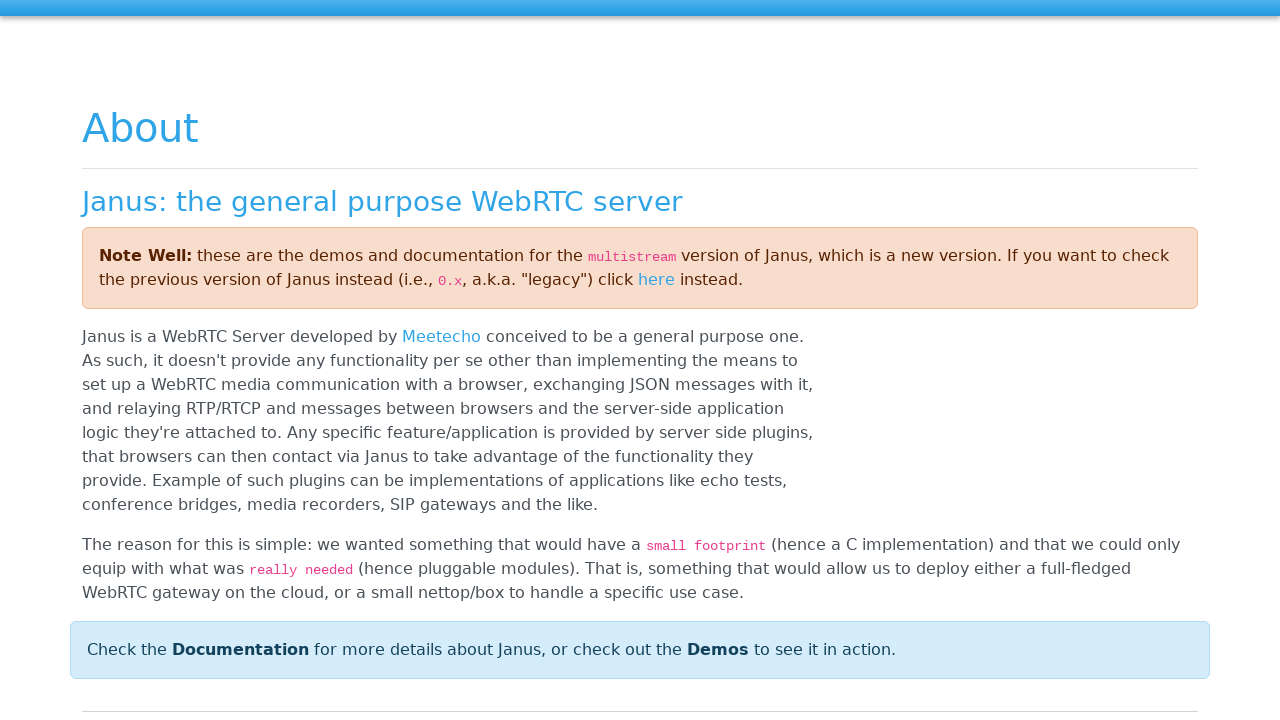

Waited 5 seconds for student session to establish
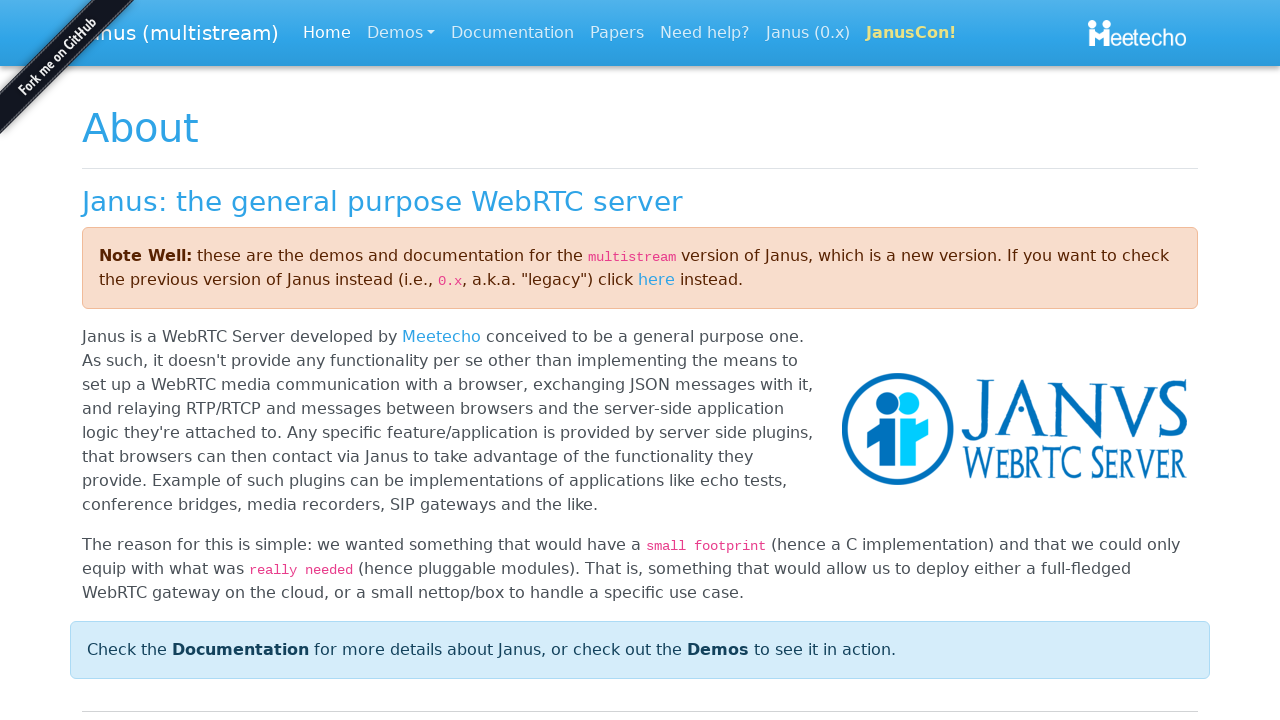

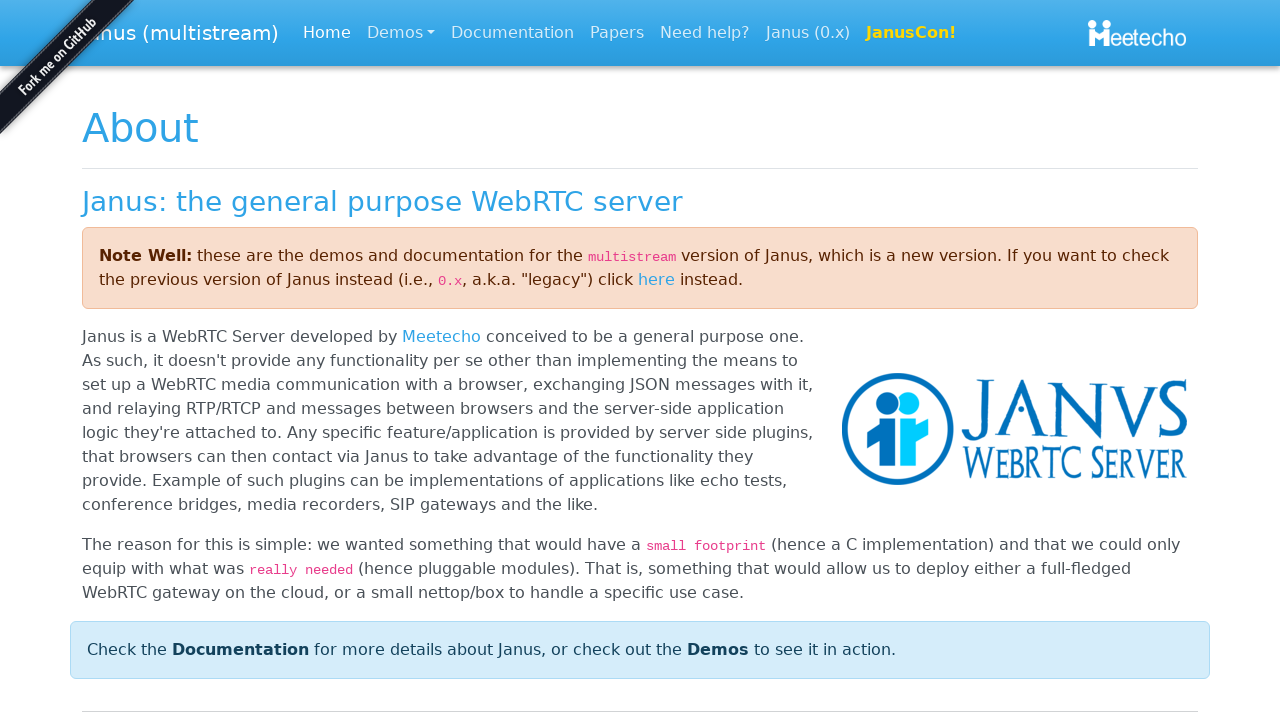